Navigates to a product catalog page and clicks on a specific product item from the list of available products

Starting URL: https://demoblaze.com/

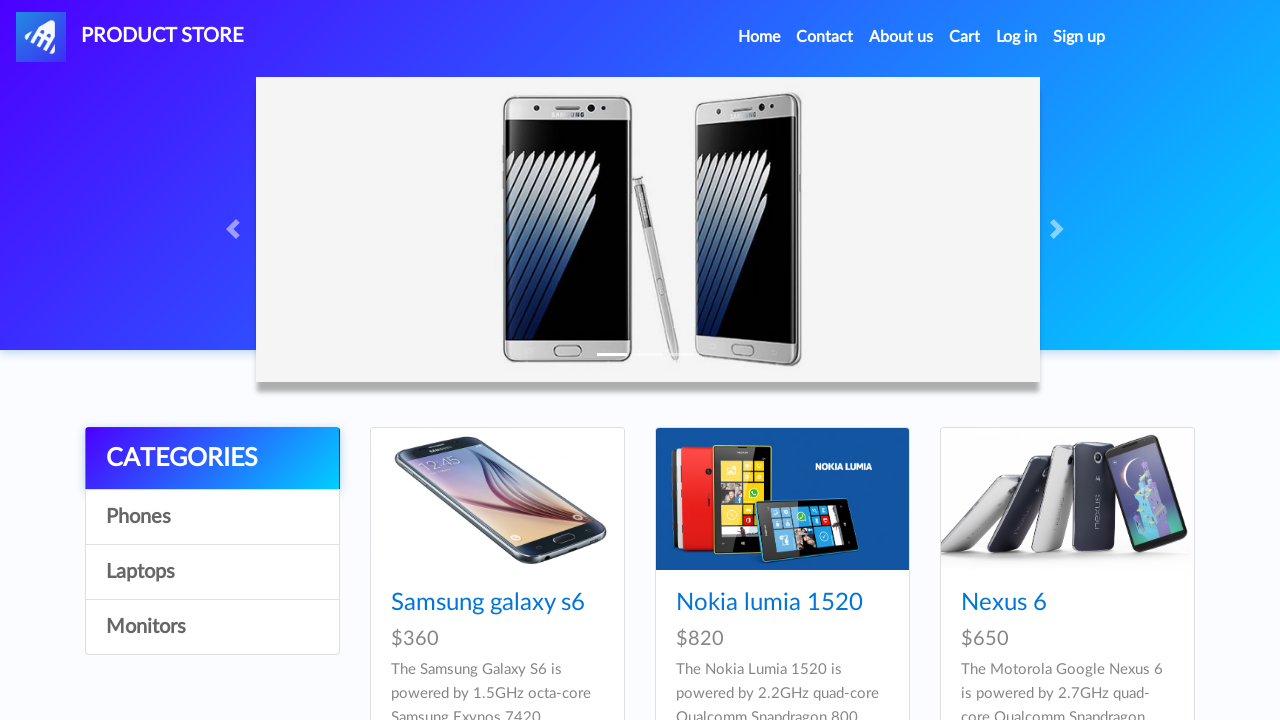

Waited for product items to load on catalog page
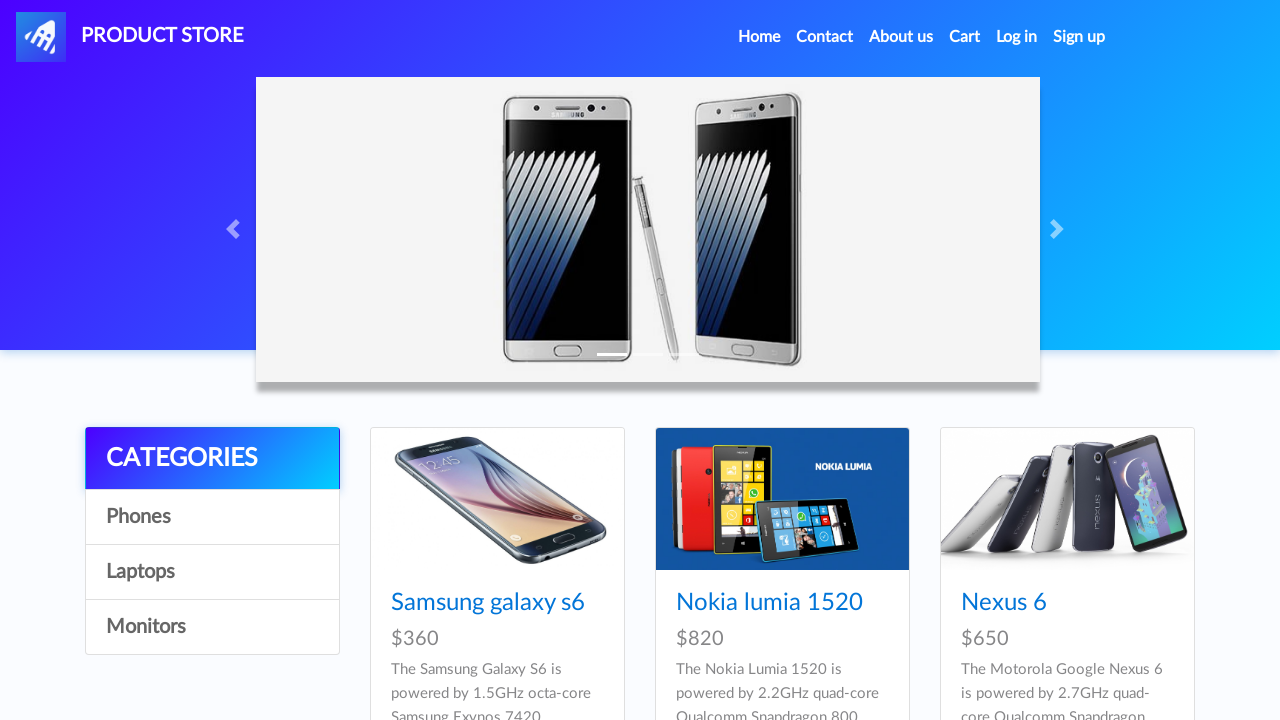

Retrieved all product items from catalog
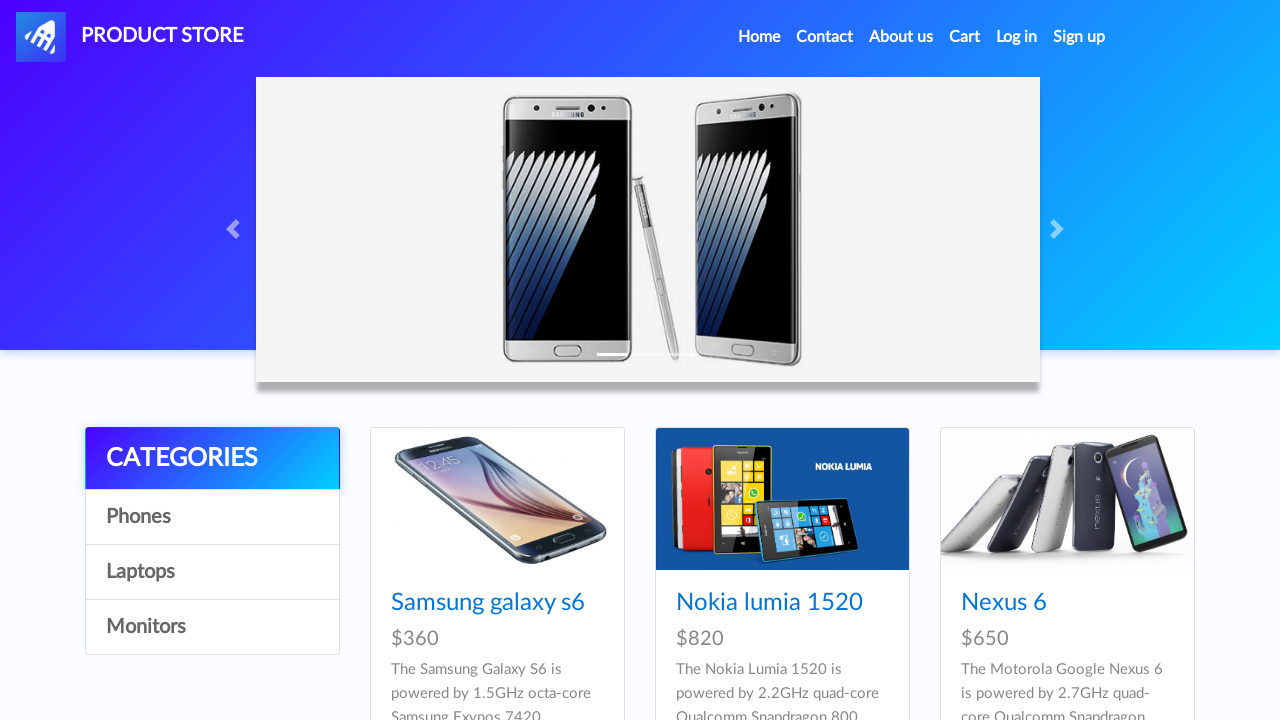

Clicked on product: Iphone 6 32gb at (782, 360) on h4.card-title >> nth=4
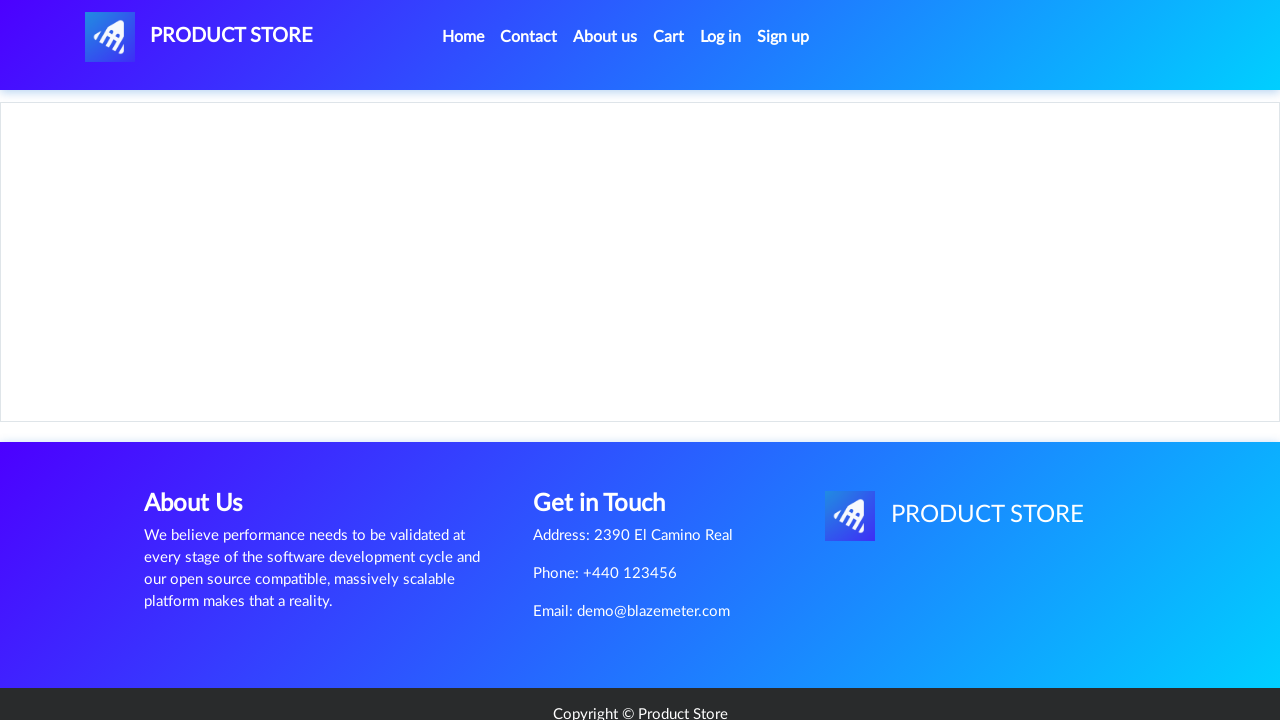

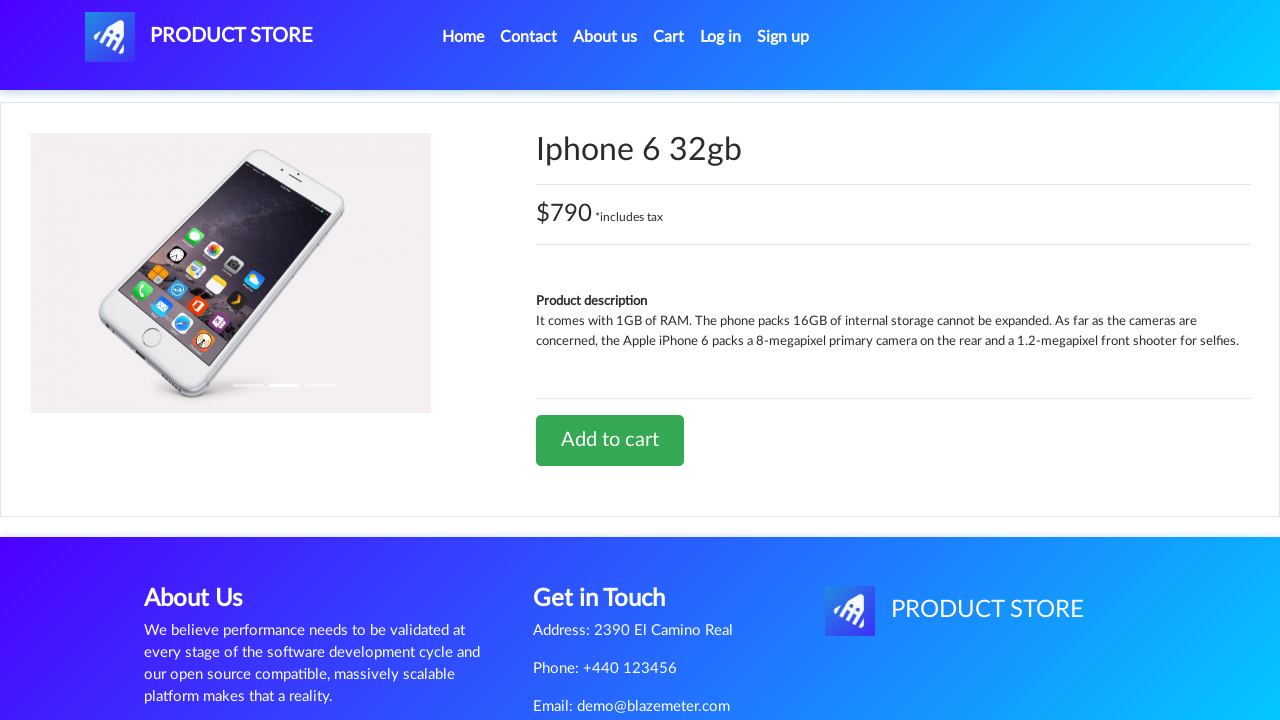